Tests navigation to the Latest News page by scrolling to the bottom of the Automation Practice page and clicking on a link in the footer section

Starting URL: https://rahulshettyacademy.com/AutomationPractice/

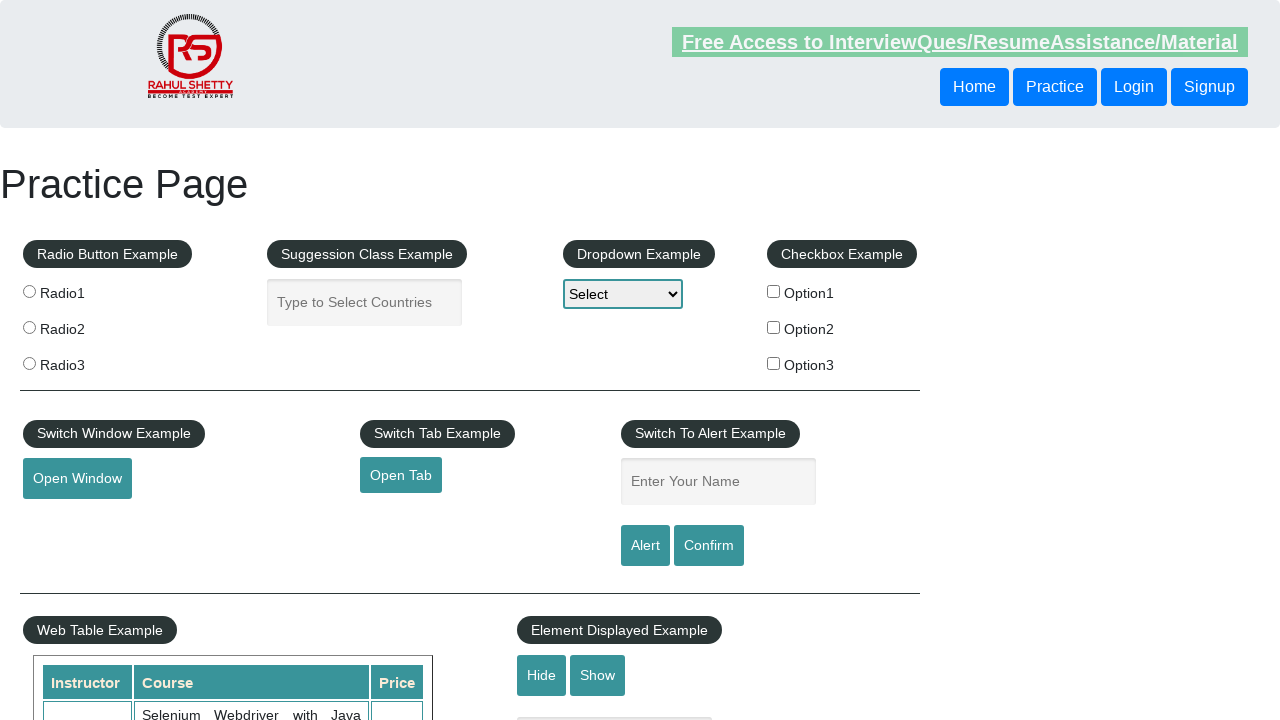

Scrolled to bottom of Automation Practice page
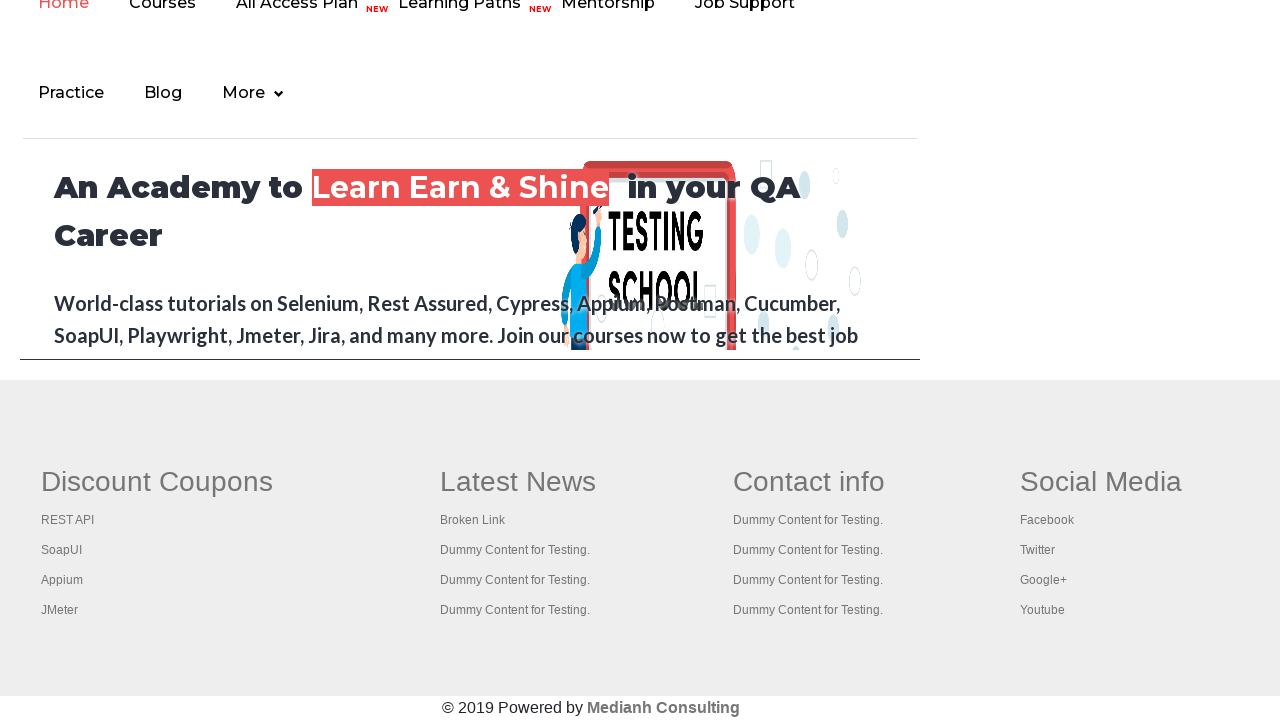

Clicked on Latest News link in footer section at (473, 520) on xpath=/html/body/div[6]/table/tbody/tr/td[2]/ul/li[2]/a
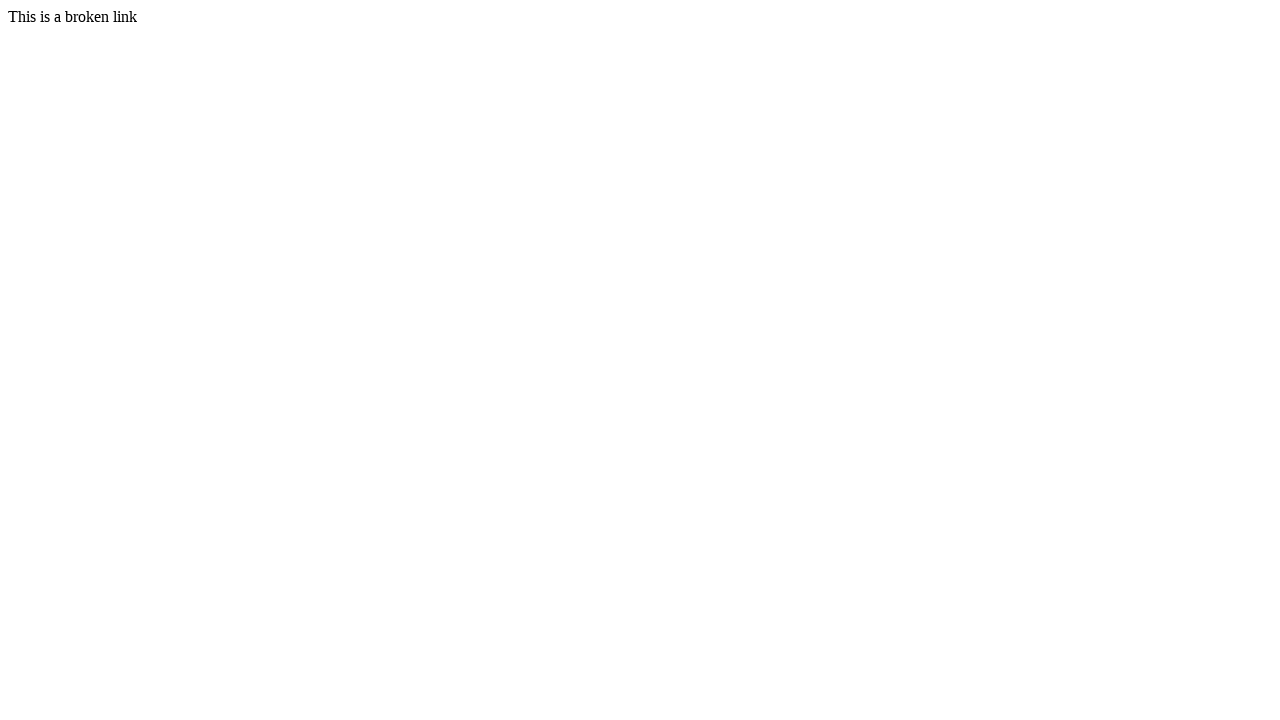

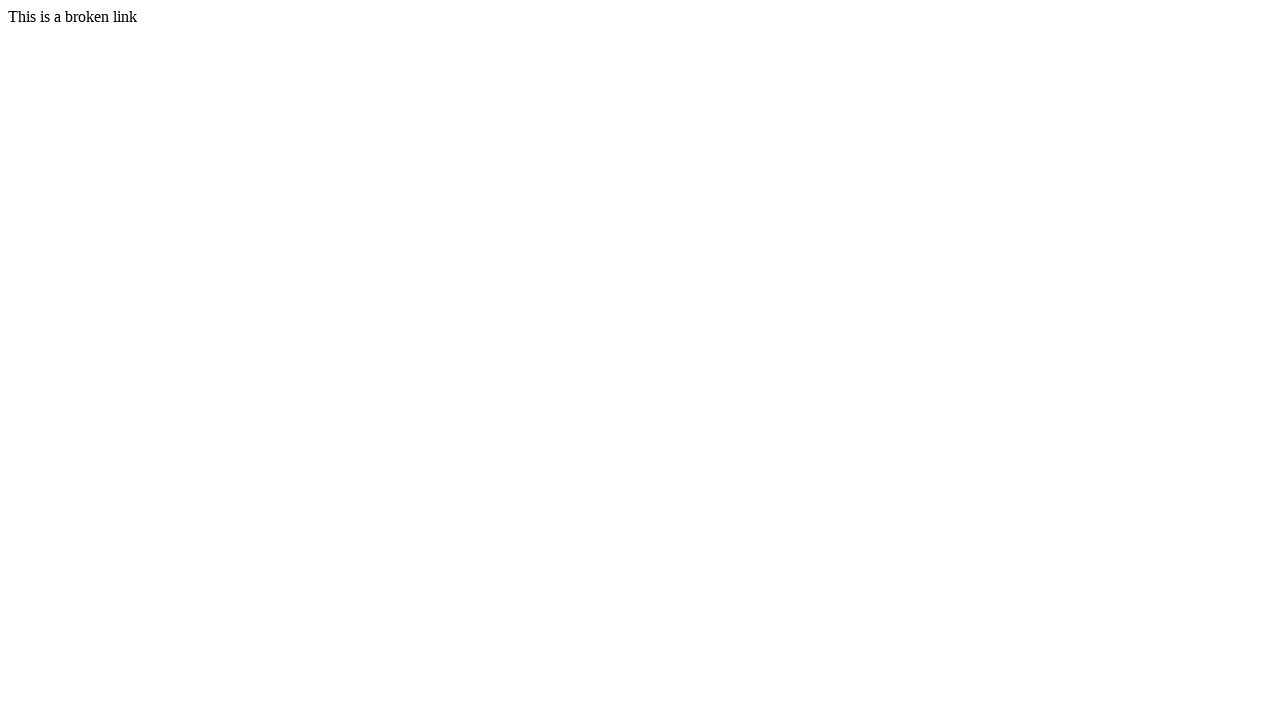